Navigates to the GoIndigo airline website, maximizes the browser window, and verifies the current URL is accessible.

Starting URL: https://www.goindigo.in/

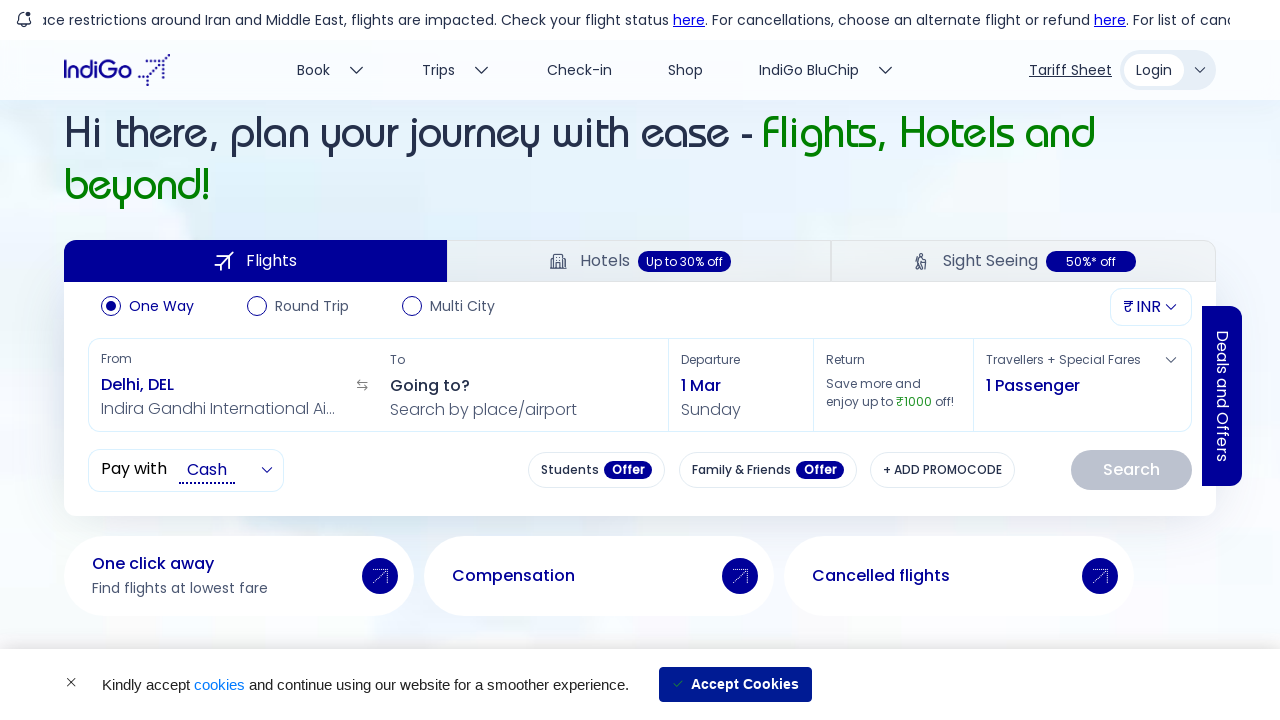

Set viewport size to 1920x1080
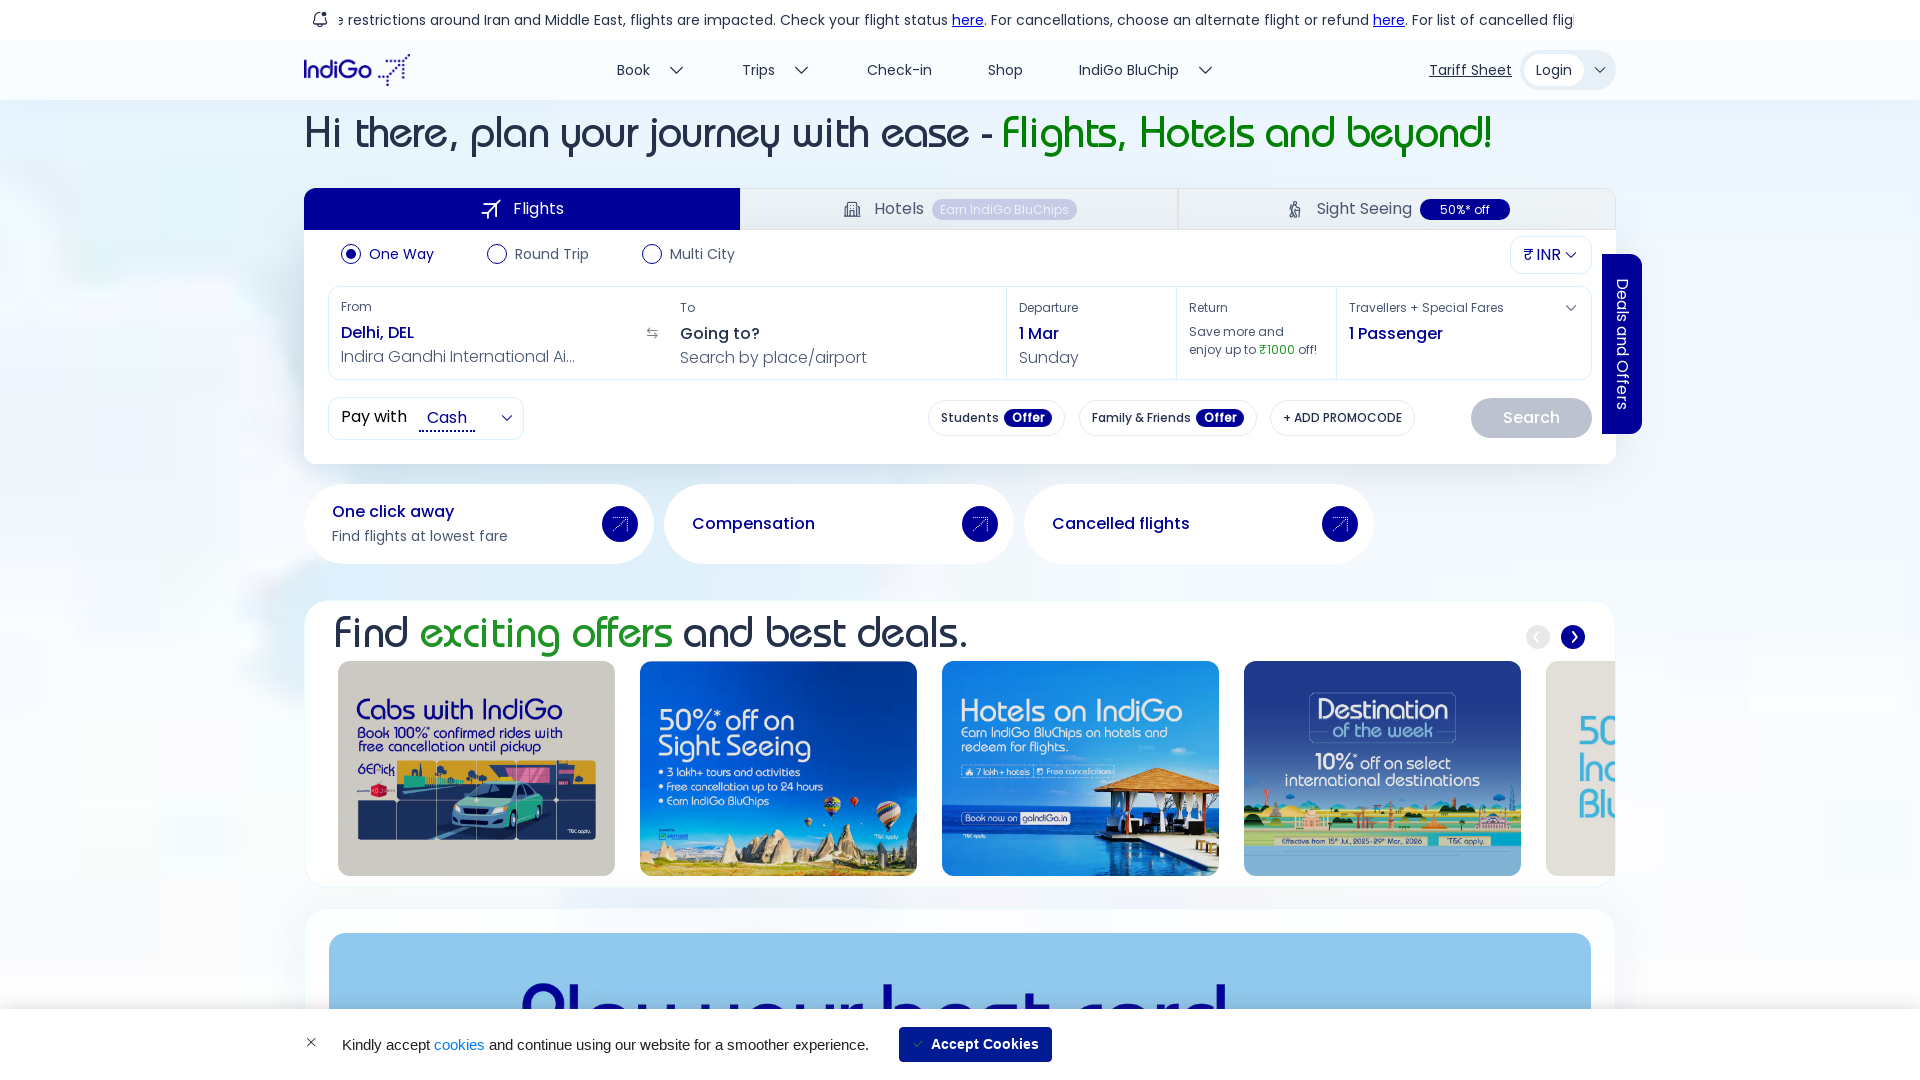

Page DOM content loaded
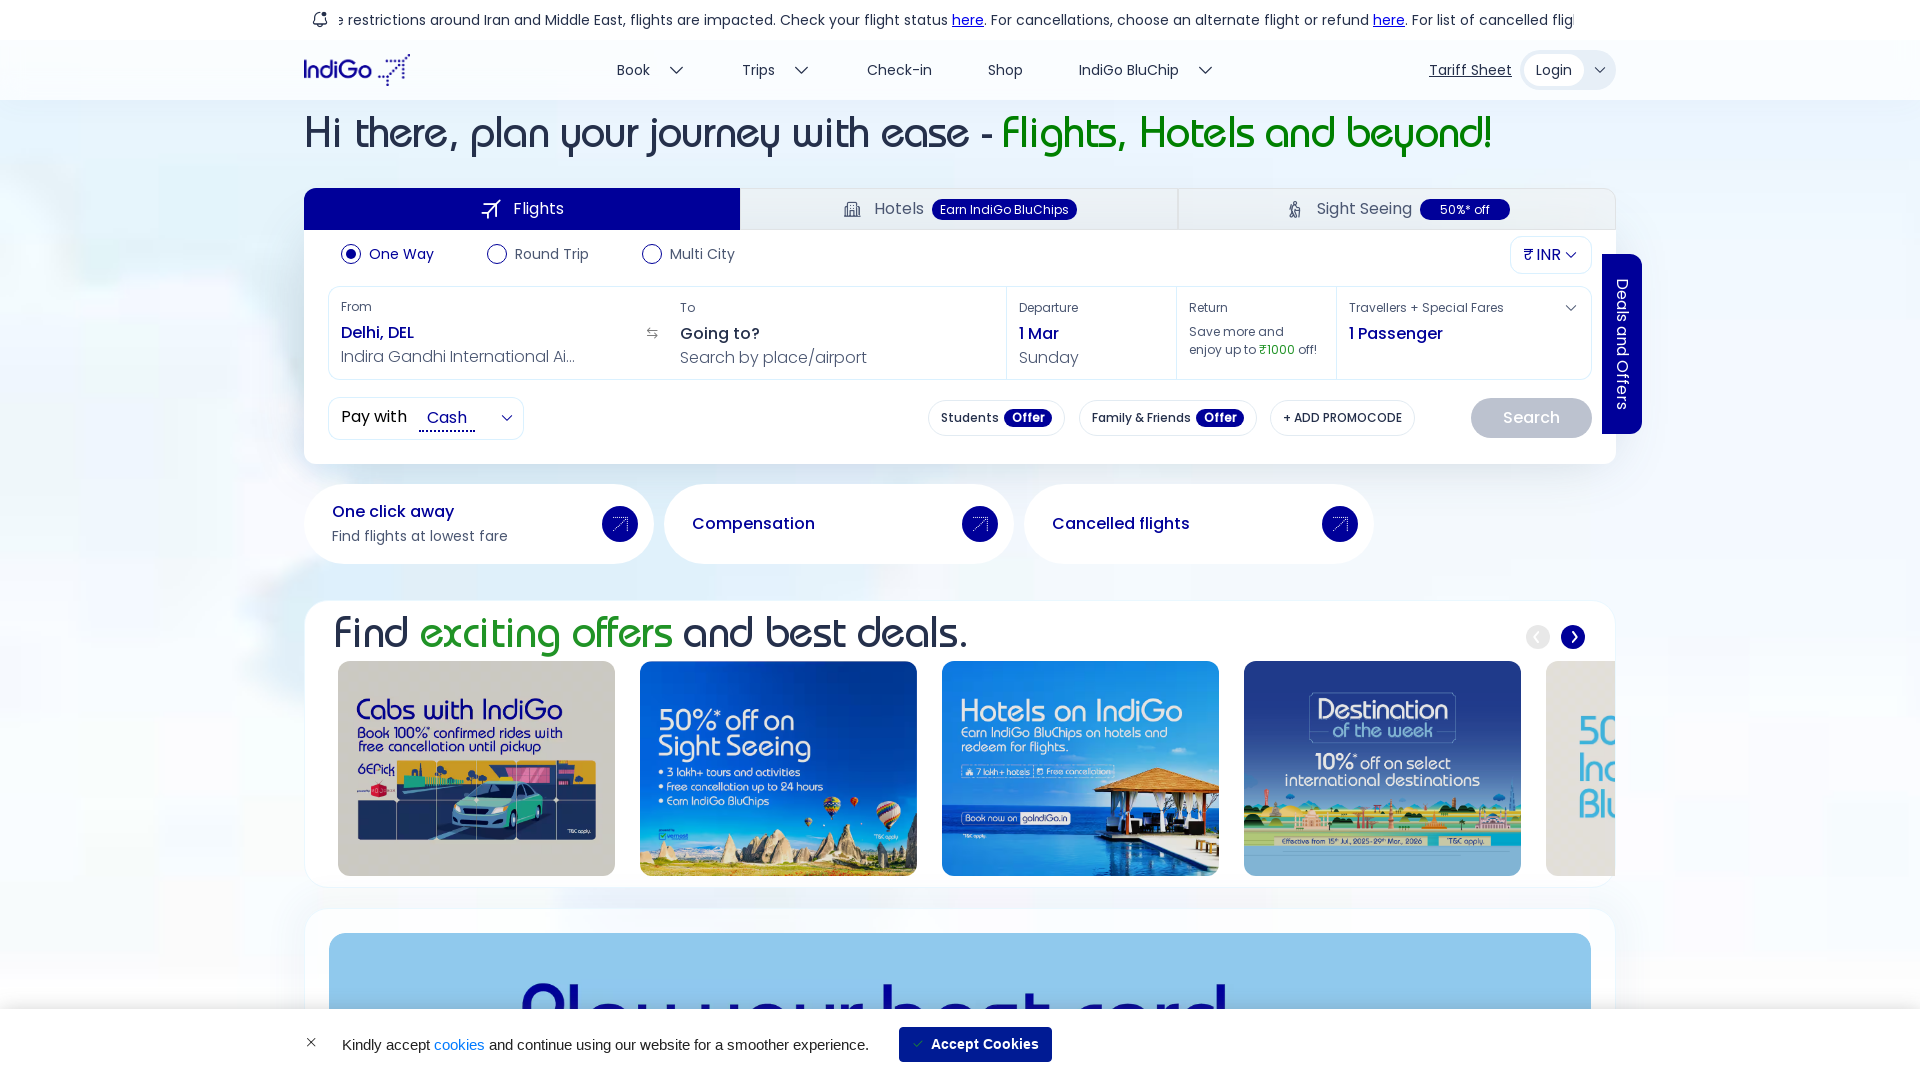

Retrieved current URL: https://www.goindigo.in/
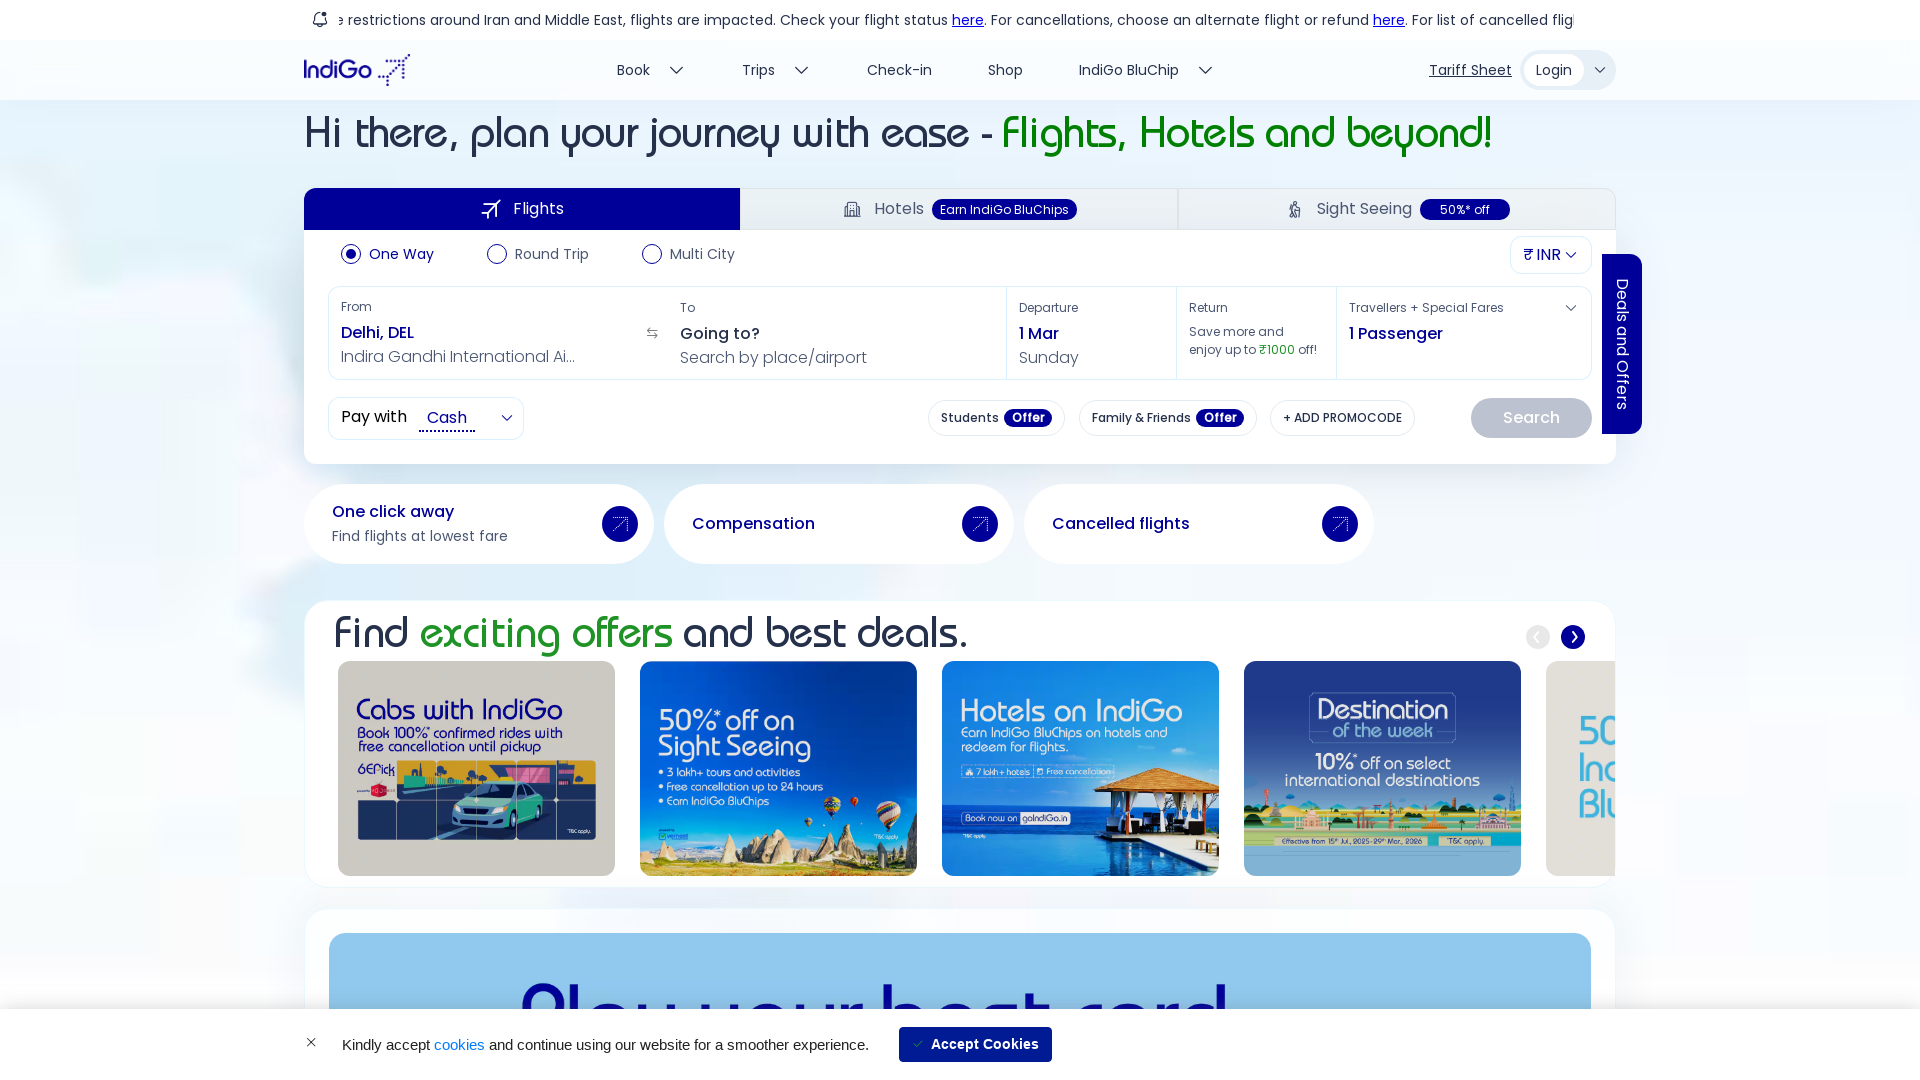

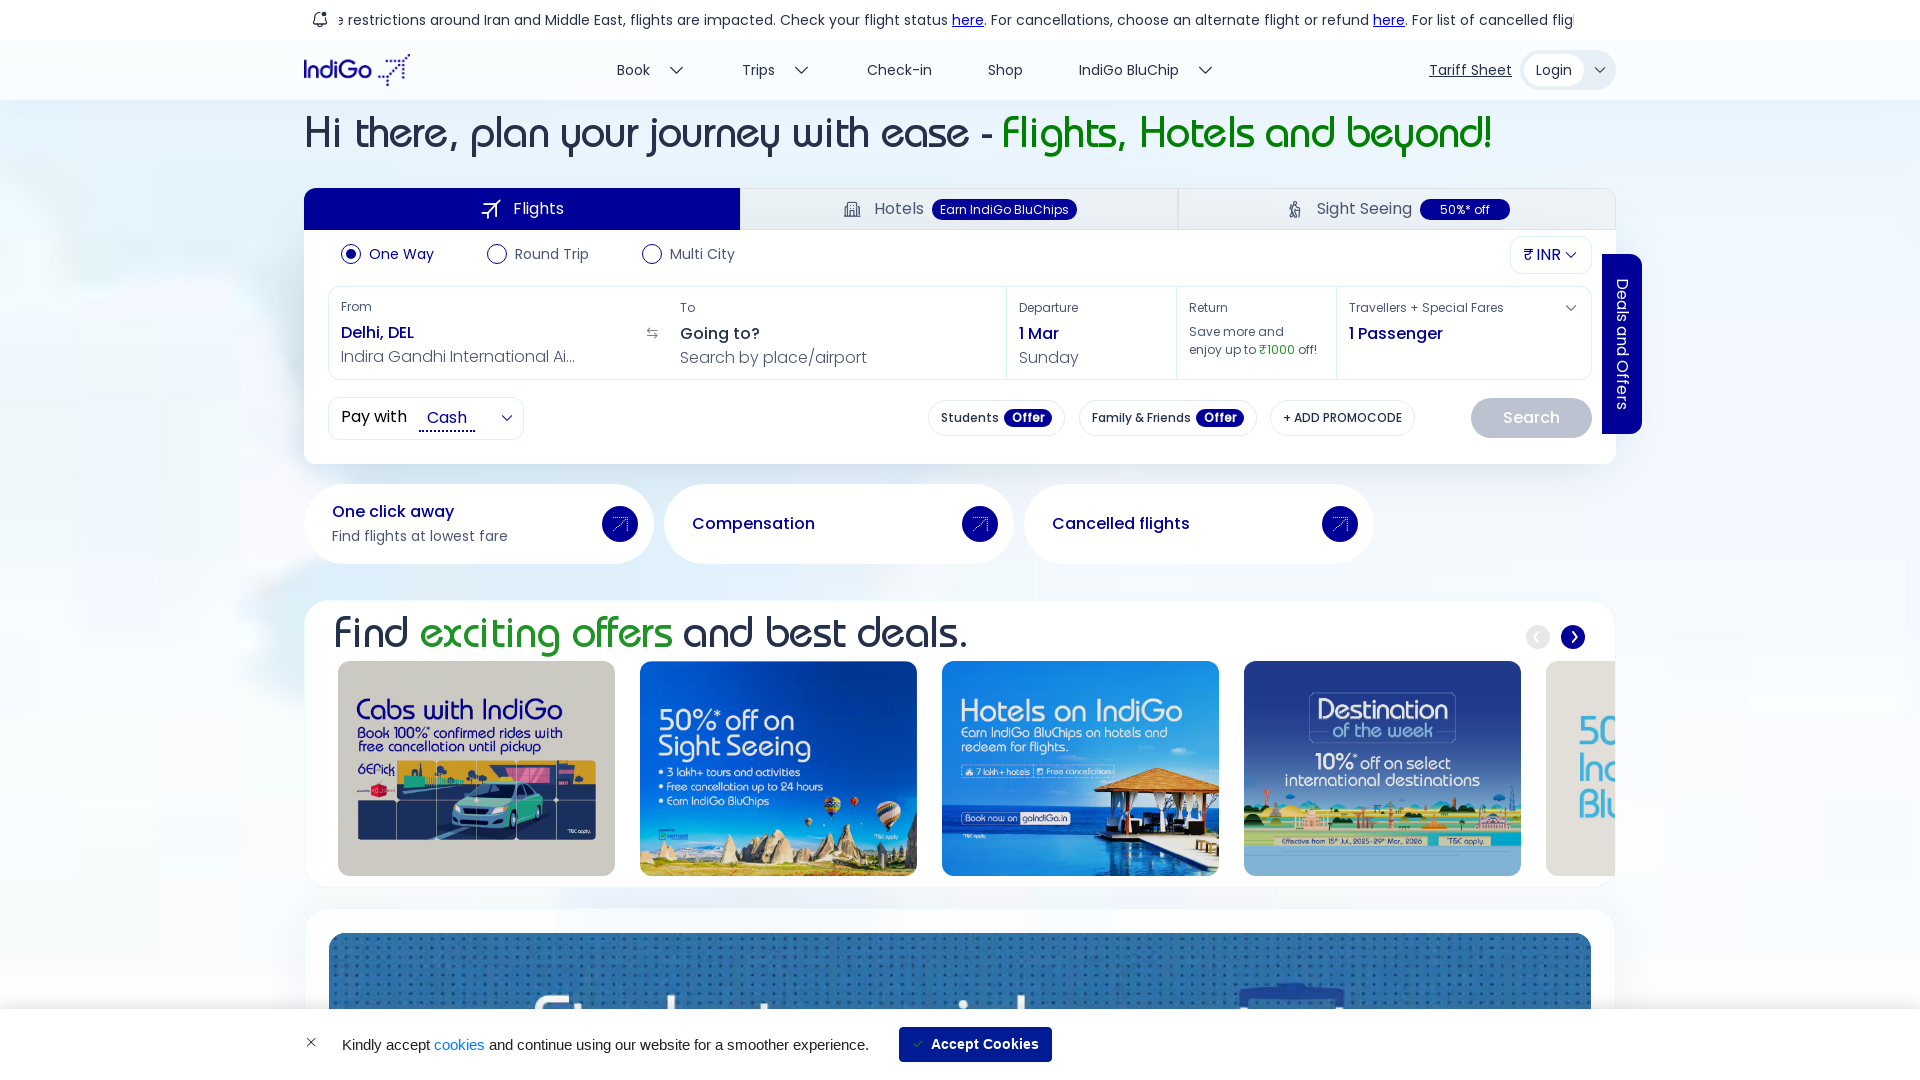